Tests removing the disabled attribute from an input field within an iframe, then fills in the field and submits the form to verify the data was submitted correctly.

Starting URL: https://www.w3schools.com/tags/tryit.asp?filename=tryhtml_input_disabled

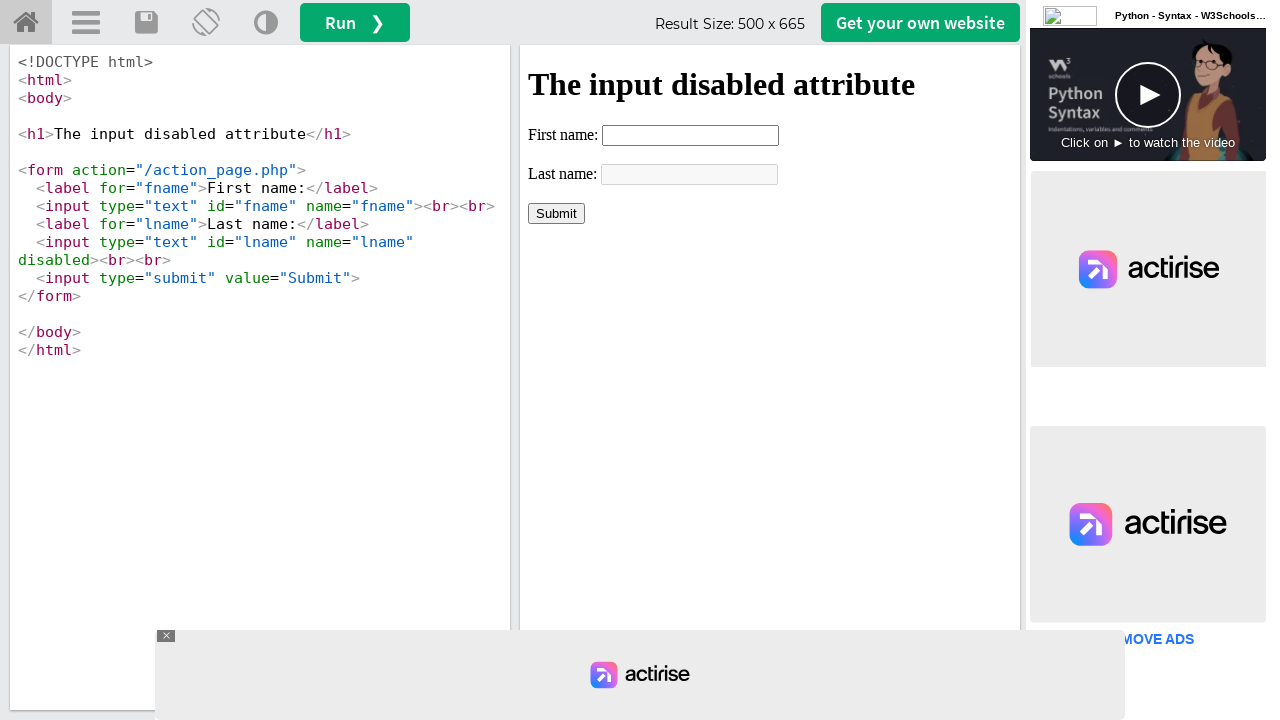

Located the iframe element with id 'iframeResult'
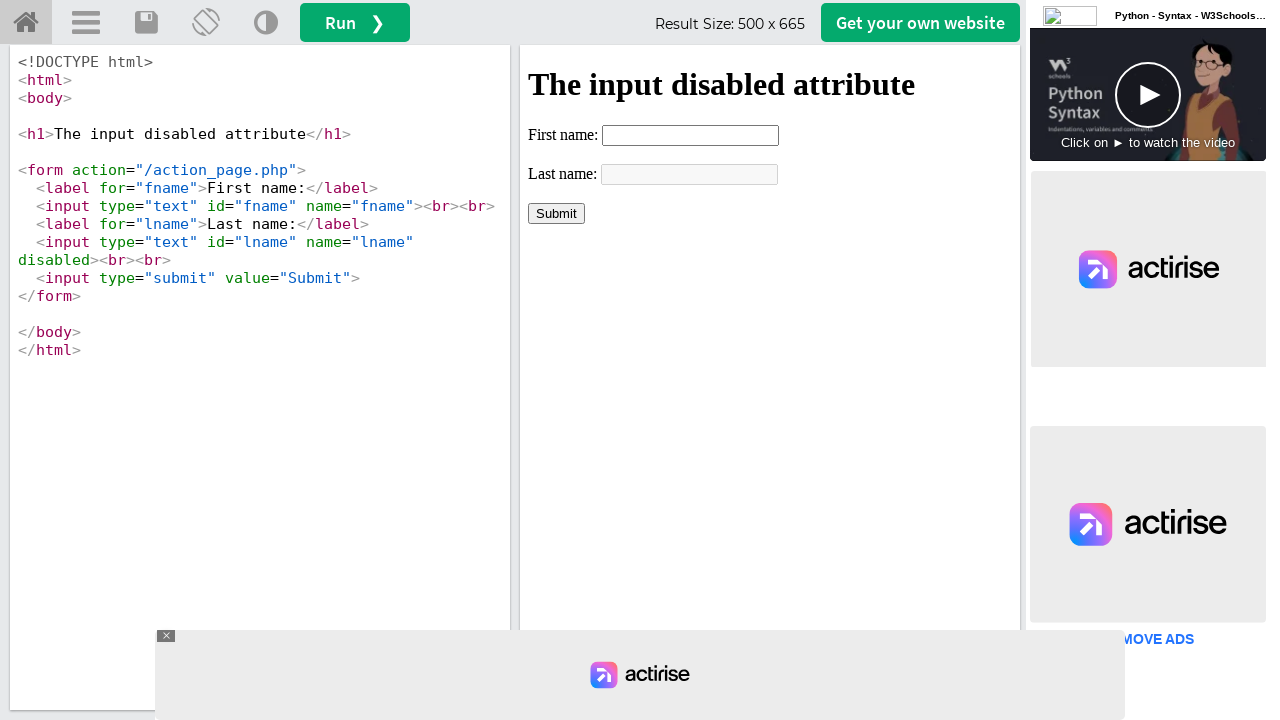

Removed the disabled attribute from the lastname input field using JavaScript
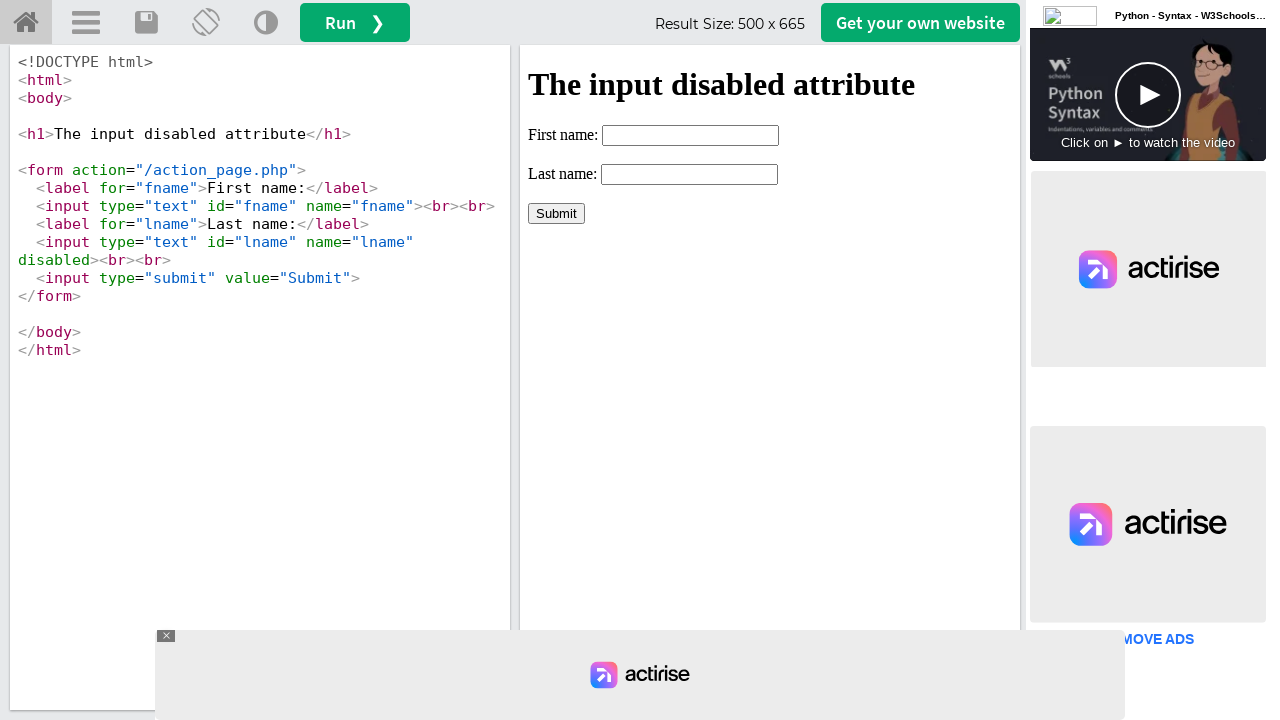

Filled the lastname field with 'Hoa Nguyen' on #iframeResult >> internal:control=enter-frame >> input[name='lname']
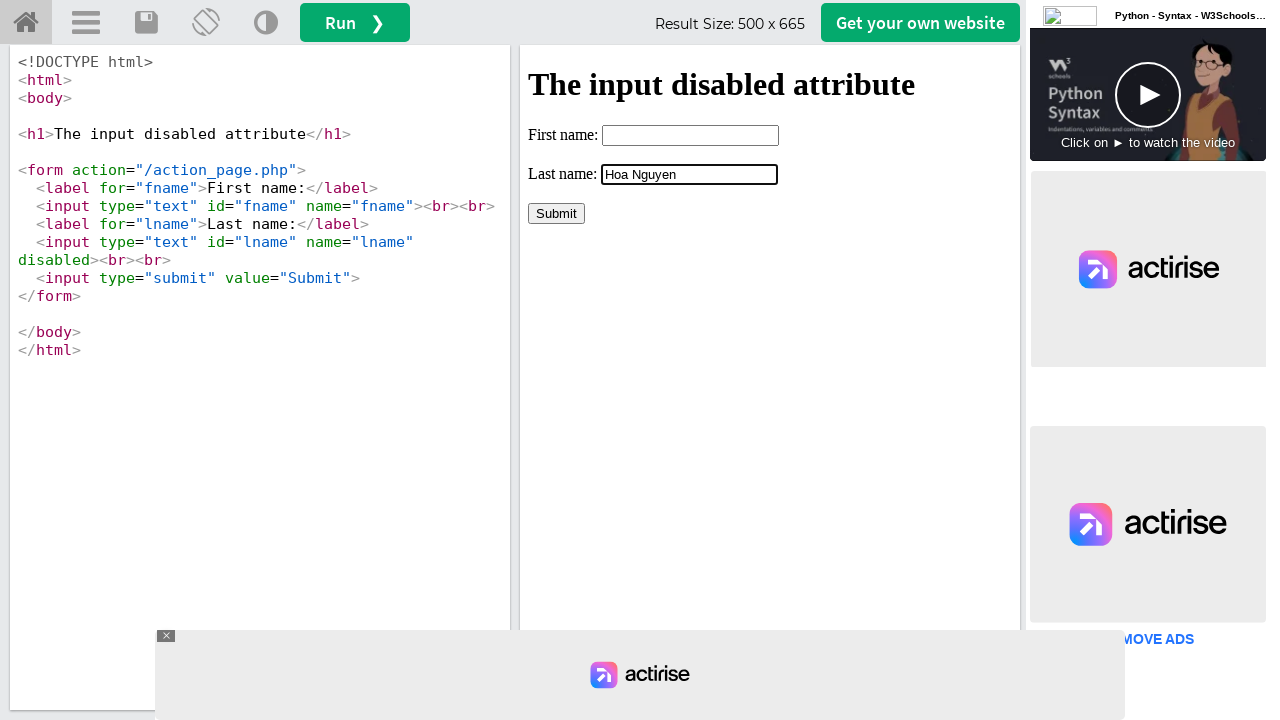

Clicked the Submit button to submit the form at (556, 213) on #iframeResult >> internal:control=enter-frame >> input[value='Submit']
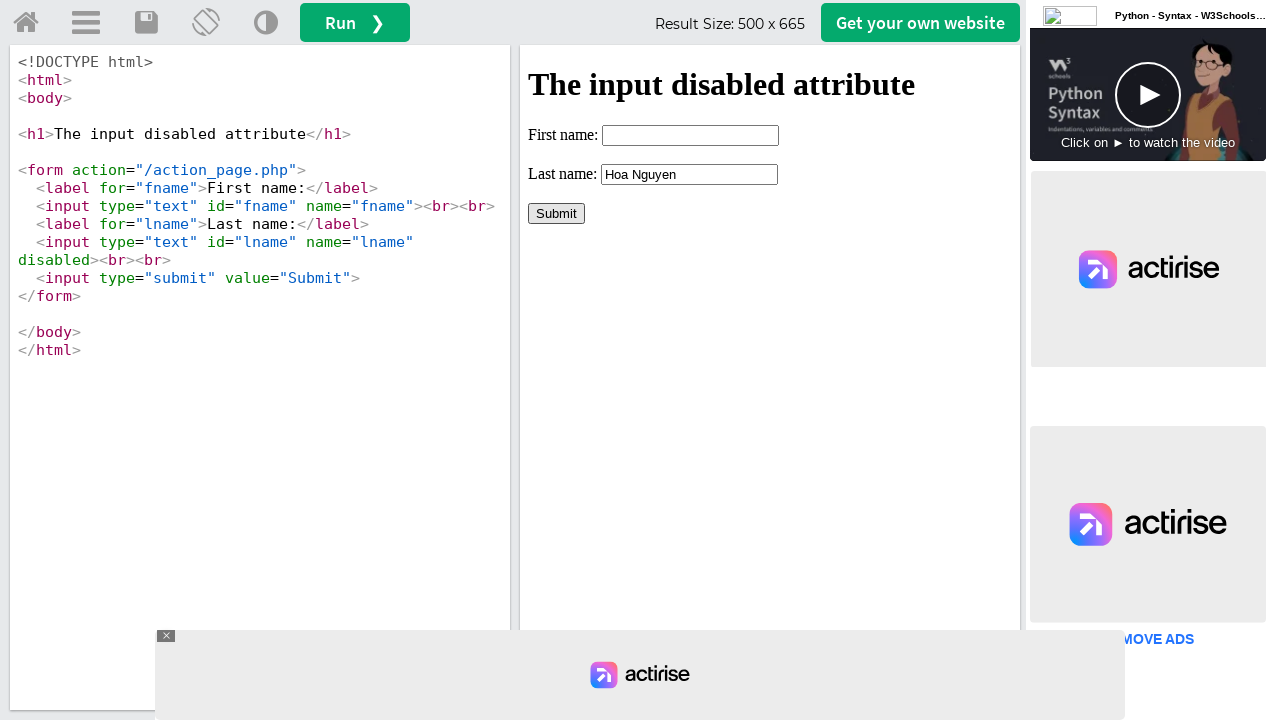

Waited for page to reach domcontentloaded state
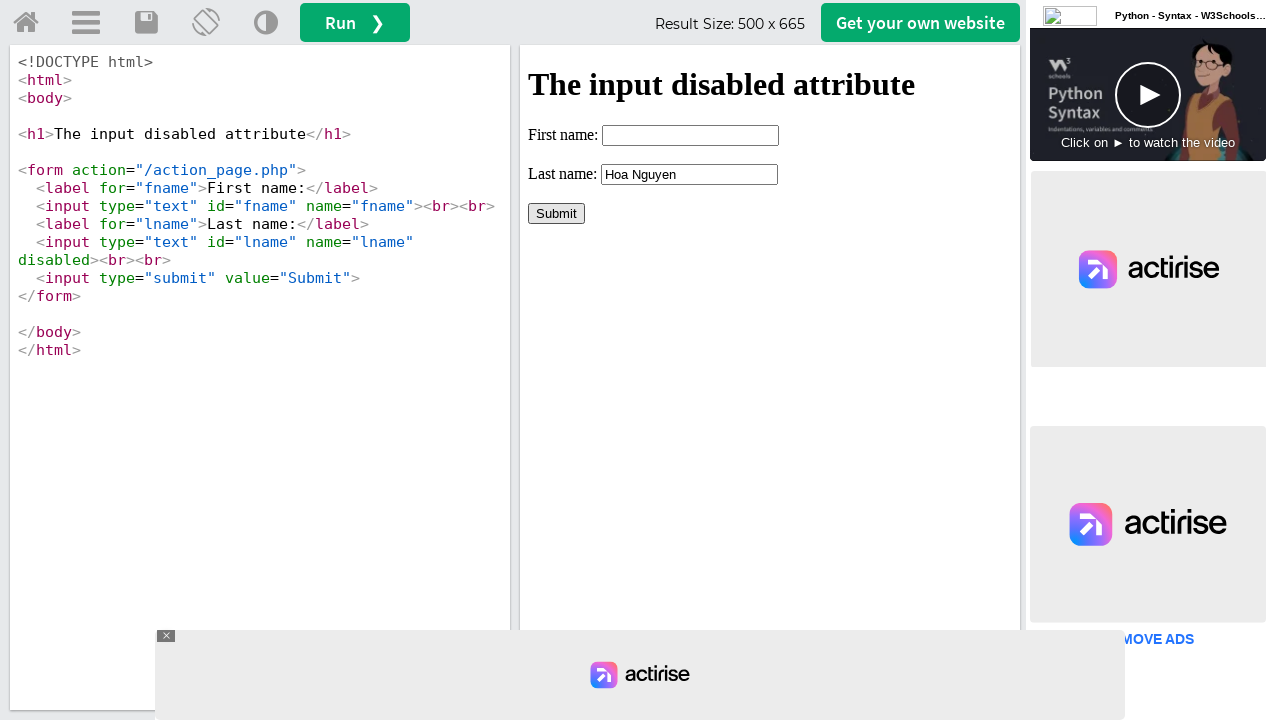

Located the success message div containing 'Hoa Nguyen'
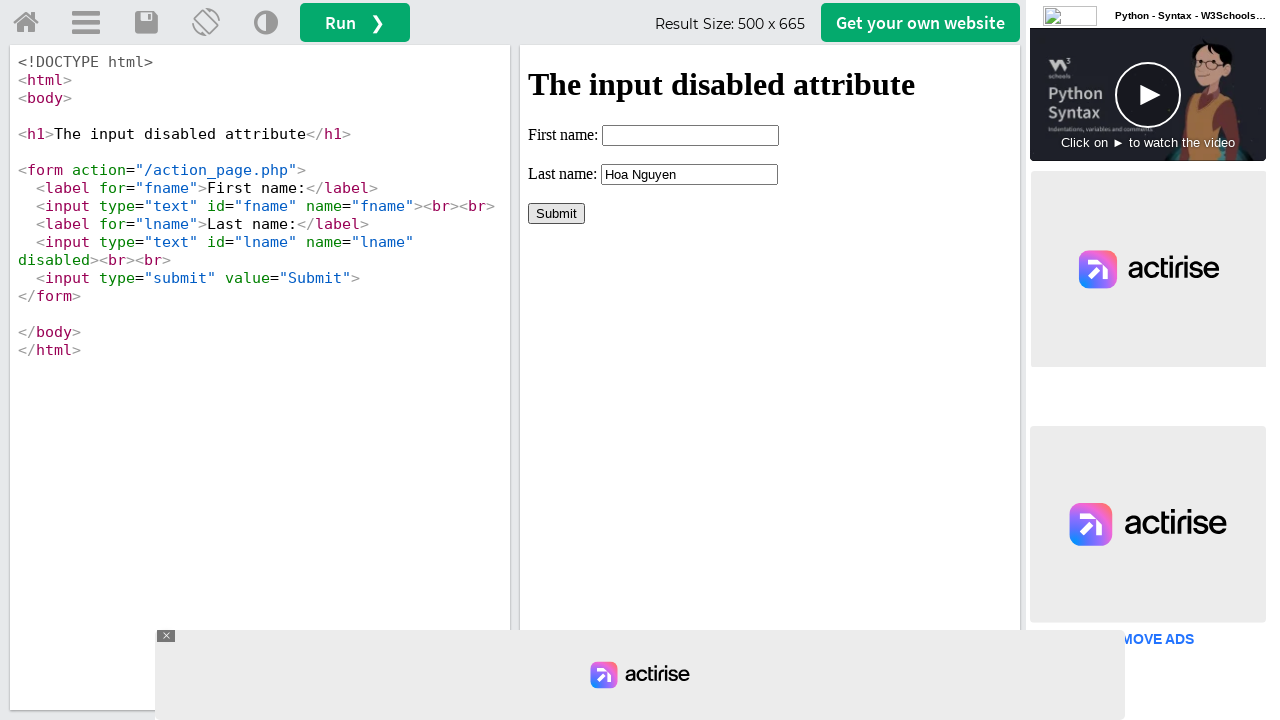

Verified that the success message is visible, confirming form submission was successful
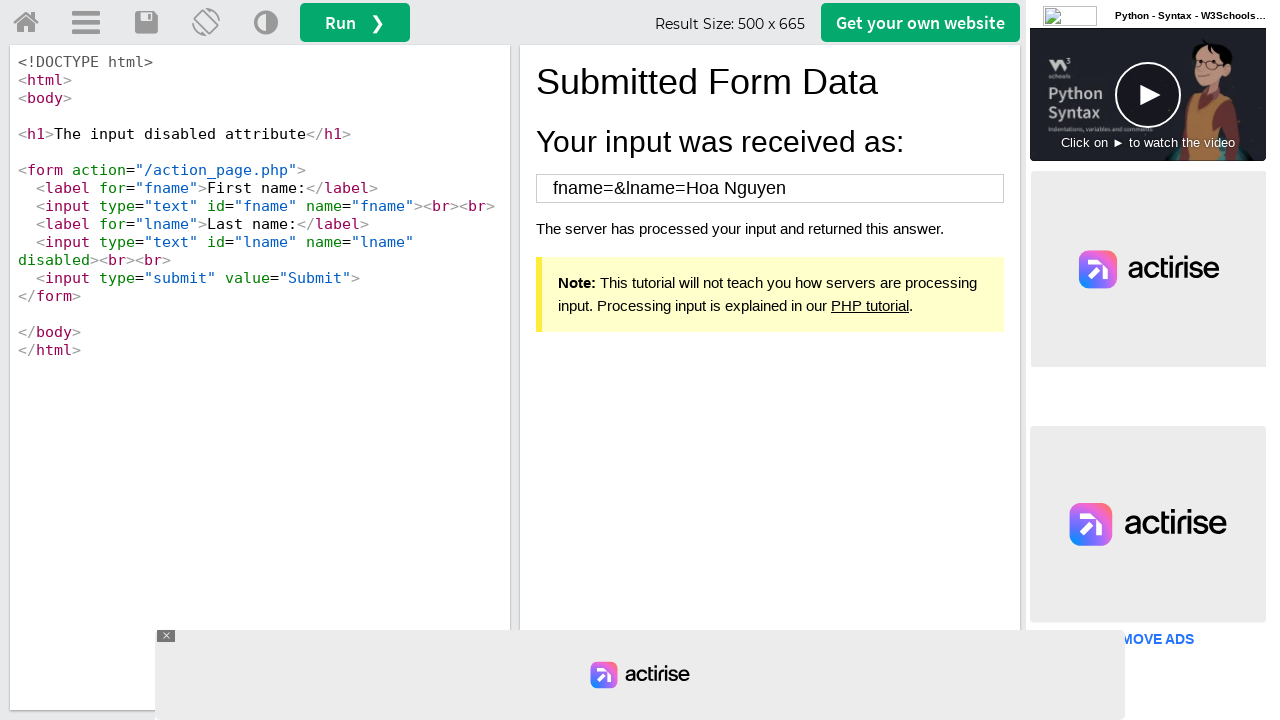

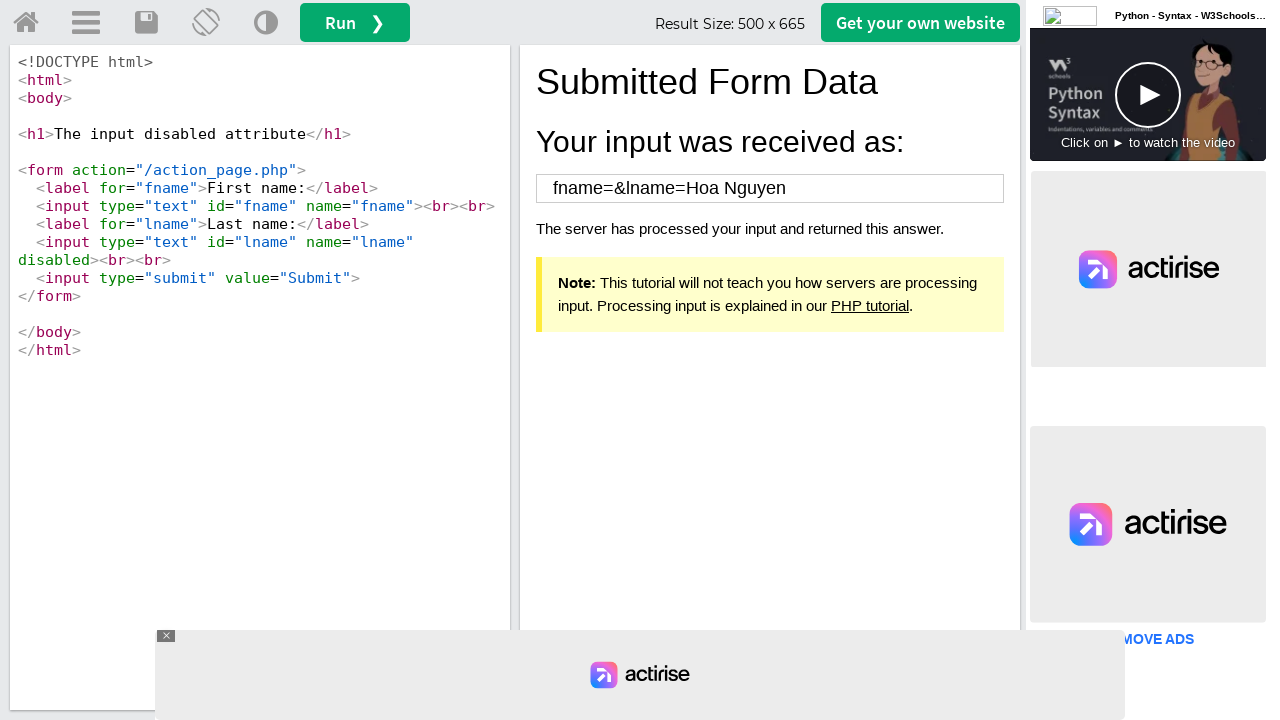